Tests drag and drop functionality on the jQuery UI droppable demo page by dragging an element and dropping it onto a target drop zone within an iframe.

Starting URL: https://jqueryui.com/droppable/

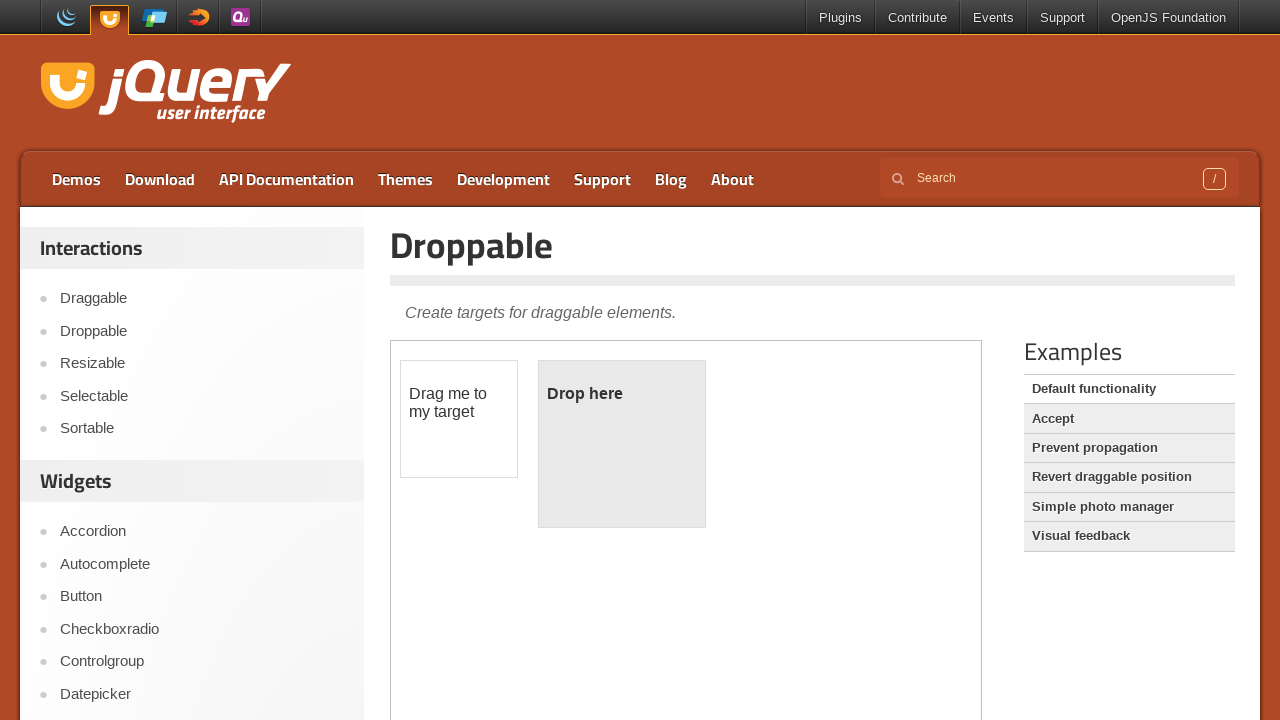

Navigated to jQuery UI droppable demo page
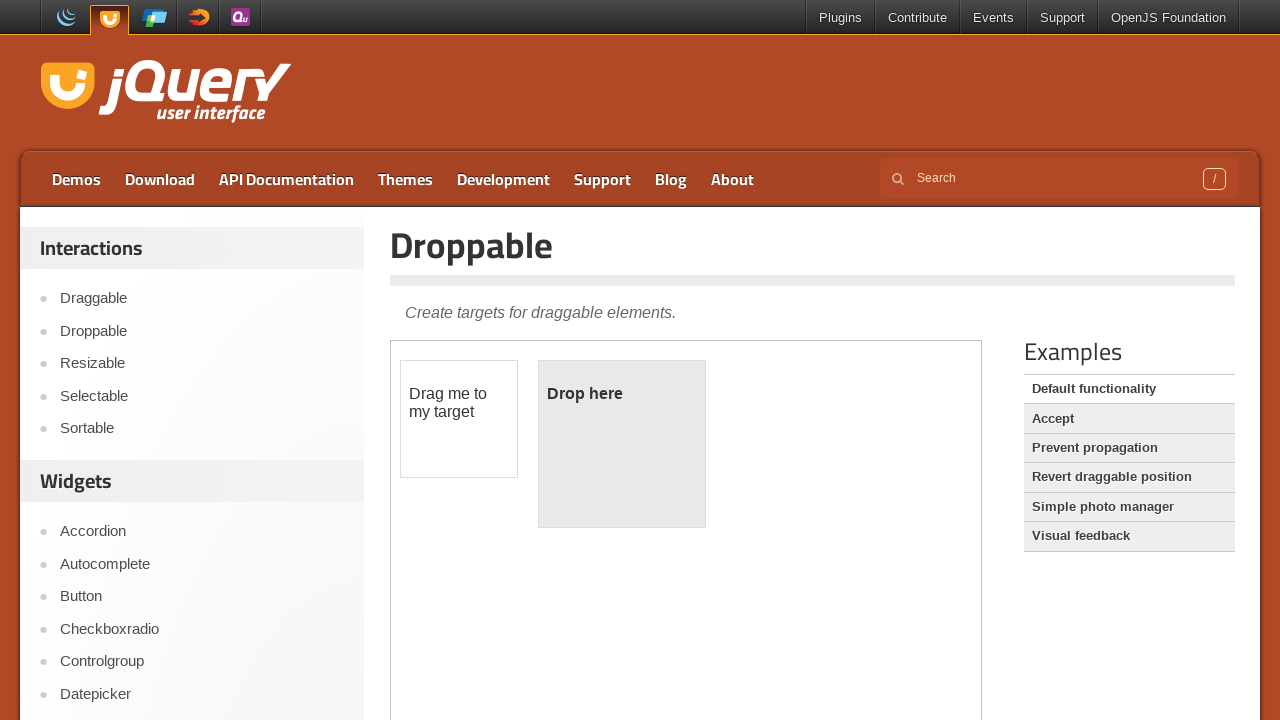

Located demo iframe
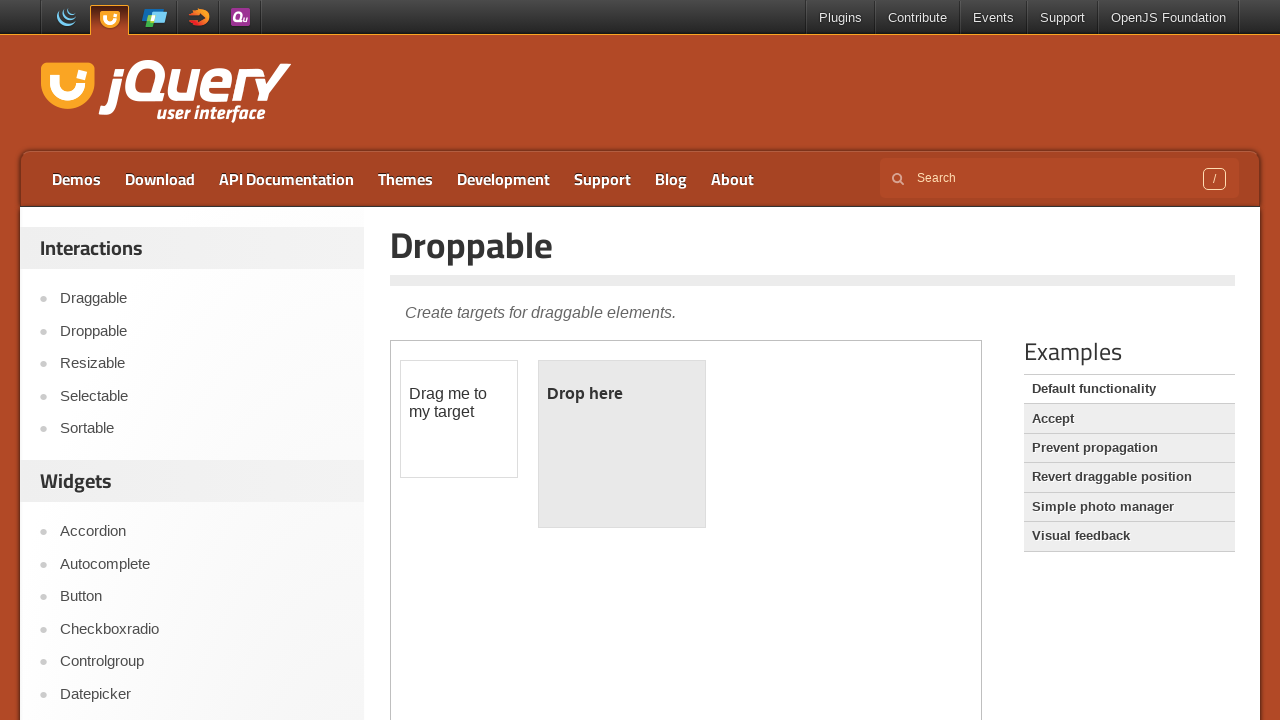

Located draggable element in iframe
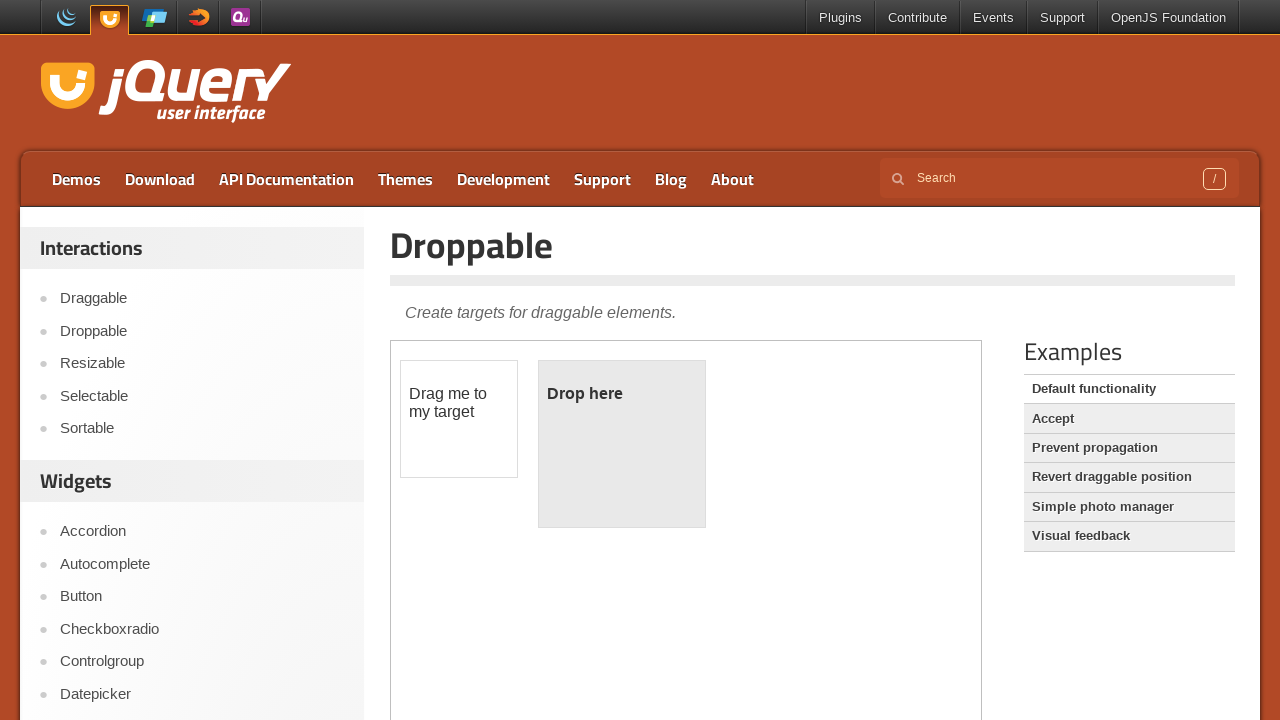

Located droppable target element in iframe
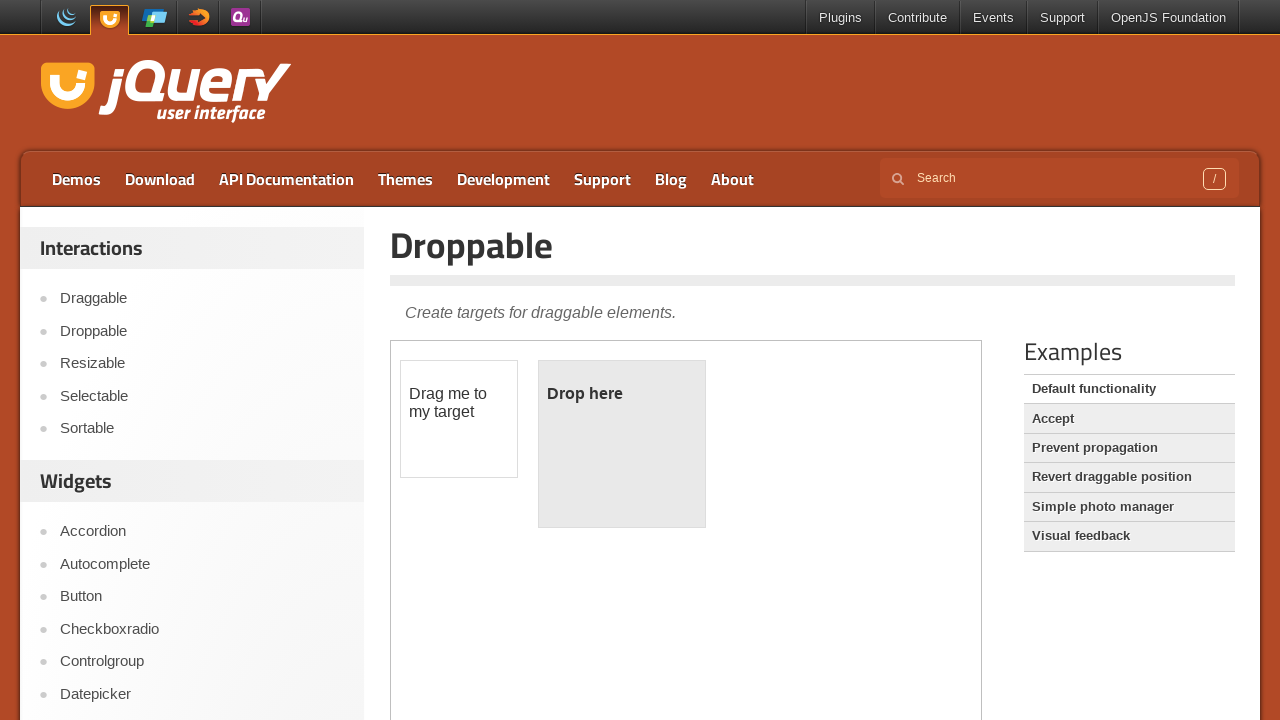

Dragged draggable element and dropped it onto droppable target at (622, 444)
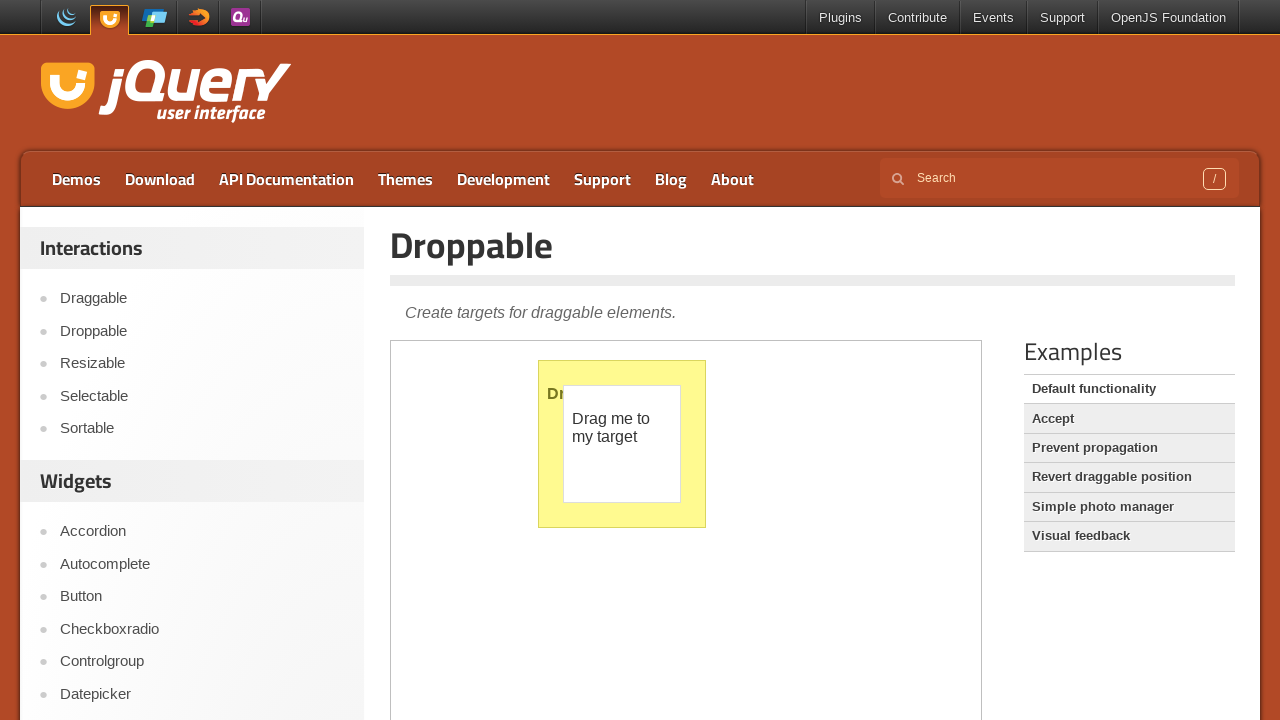

Verified drop was successful - droppable element now has ui-state-highlight class
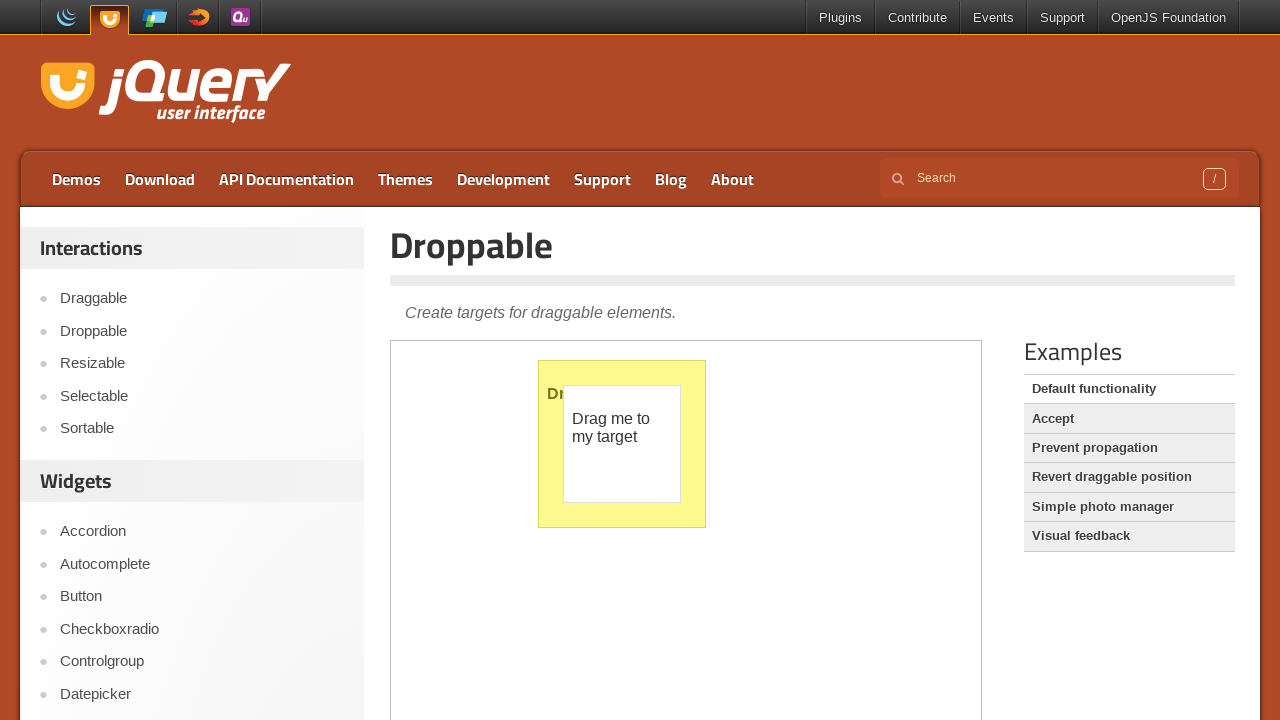

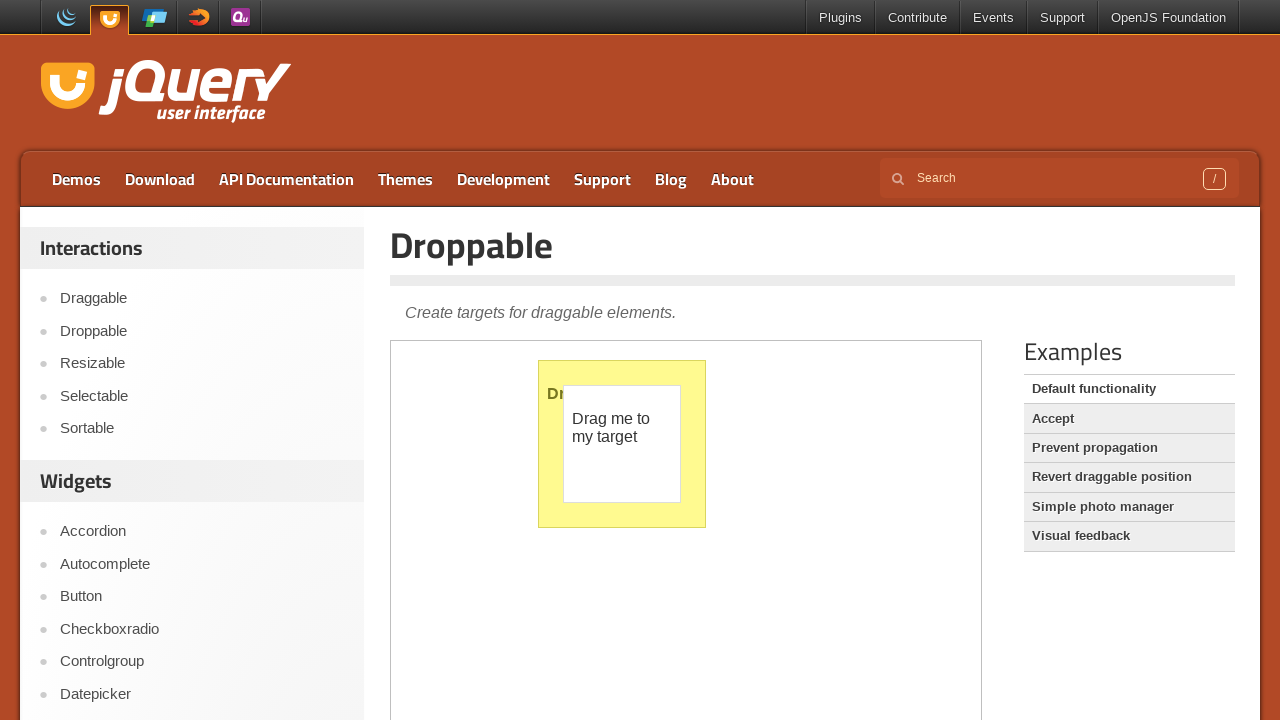